Tests marking individual todo items as complete by checking their toggle buttons

Starting URL: https://demo.playwright.dev/todomvc

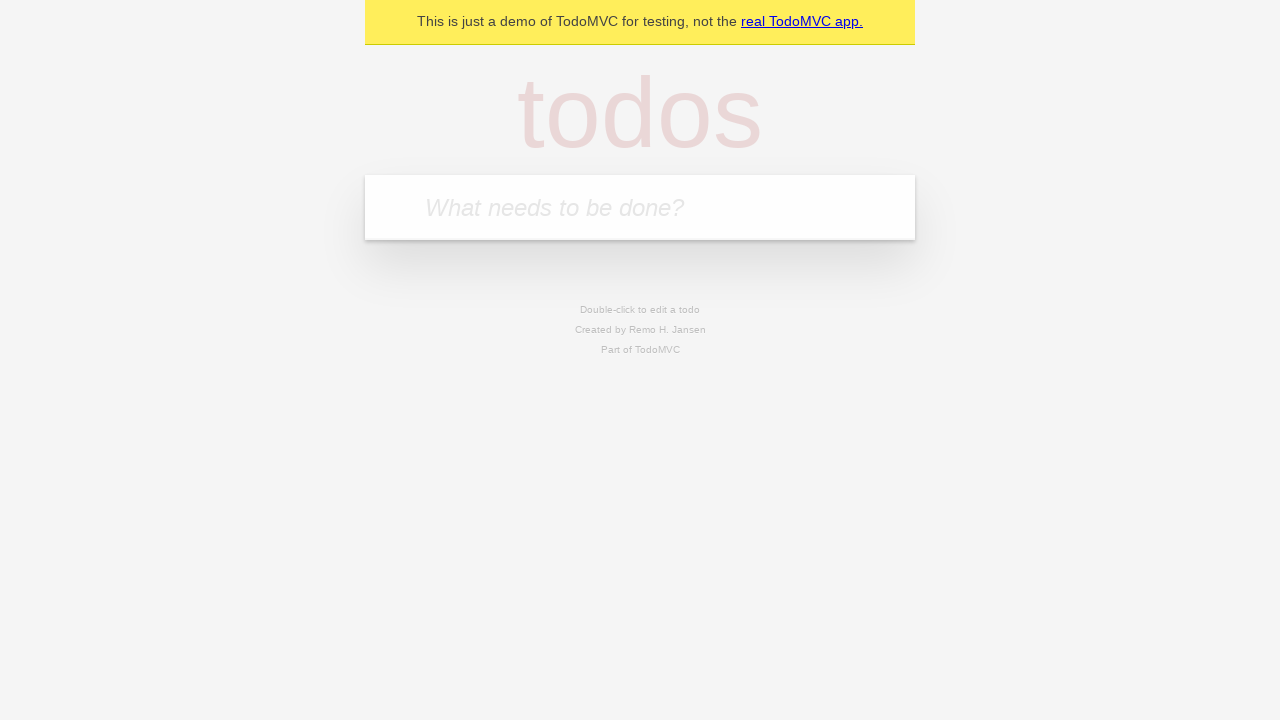

Filled new todo input with 'buy some cheese' on .new-todo
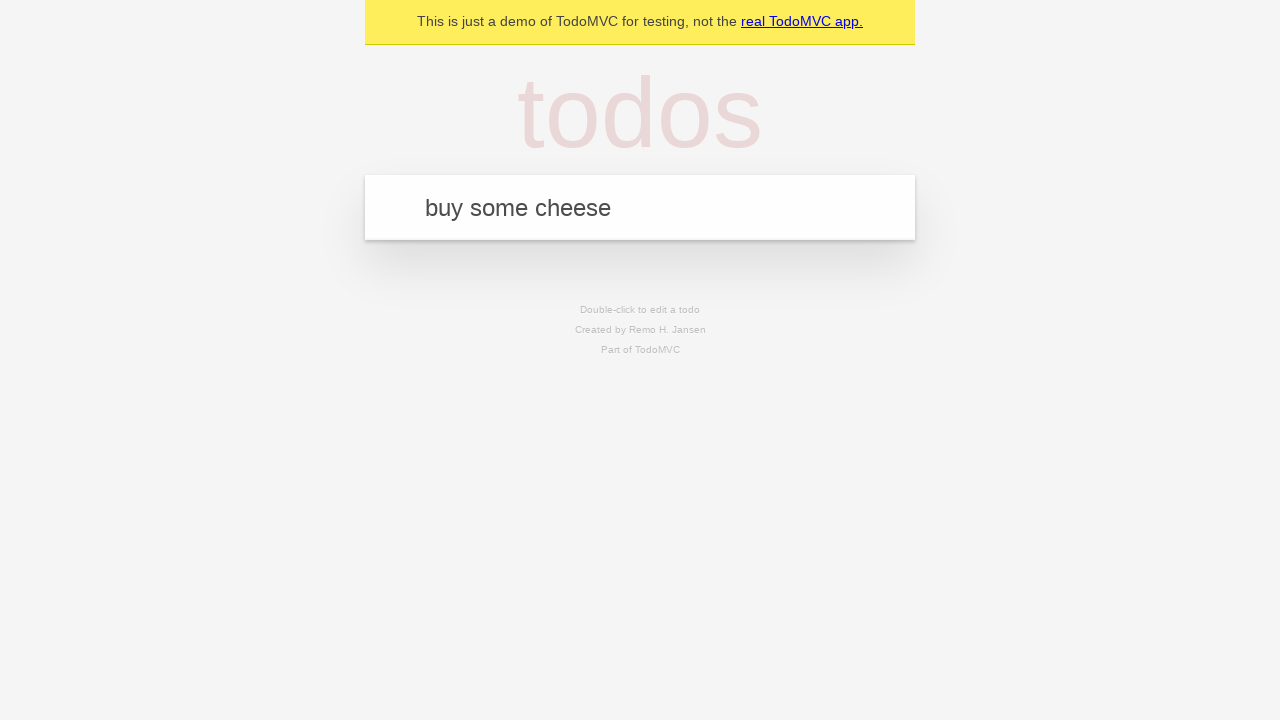

Pressed Enter to add first todo item on .new-todo
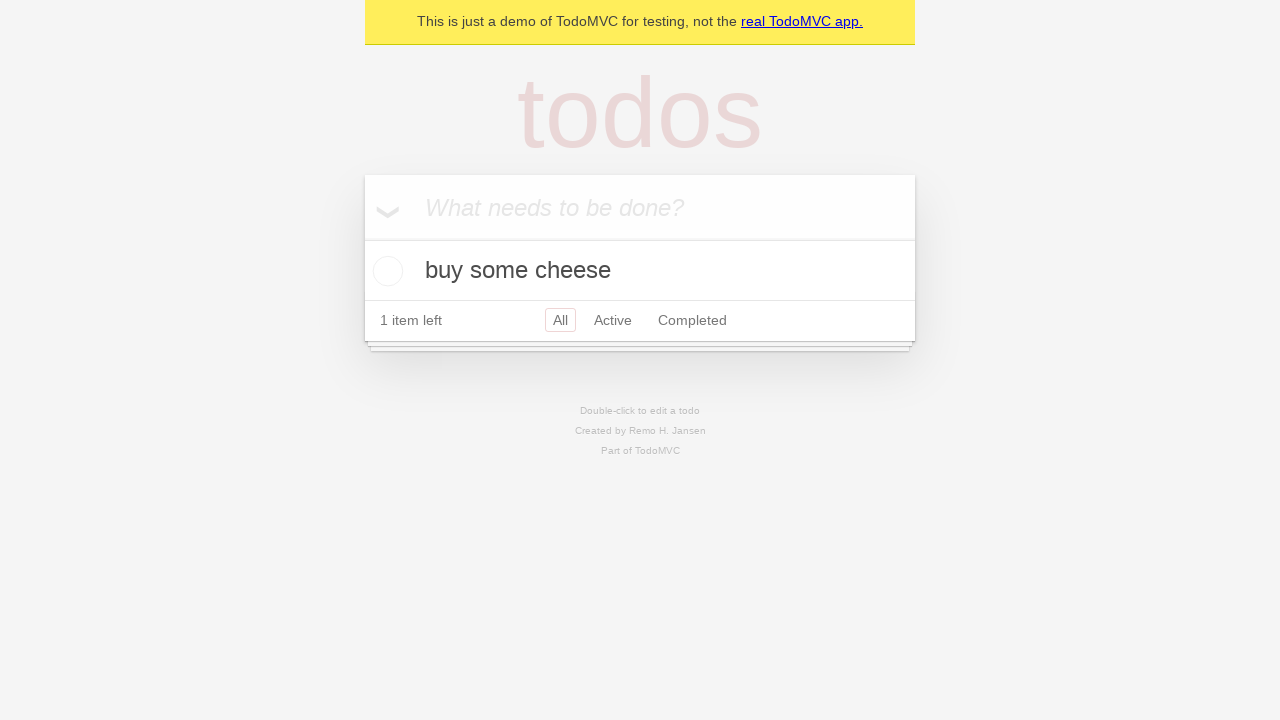

Filled new todo input with 'feed the cat' on .new-todo
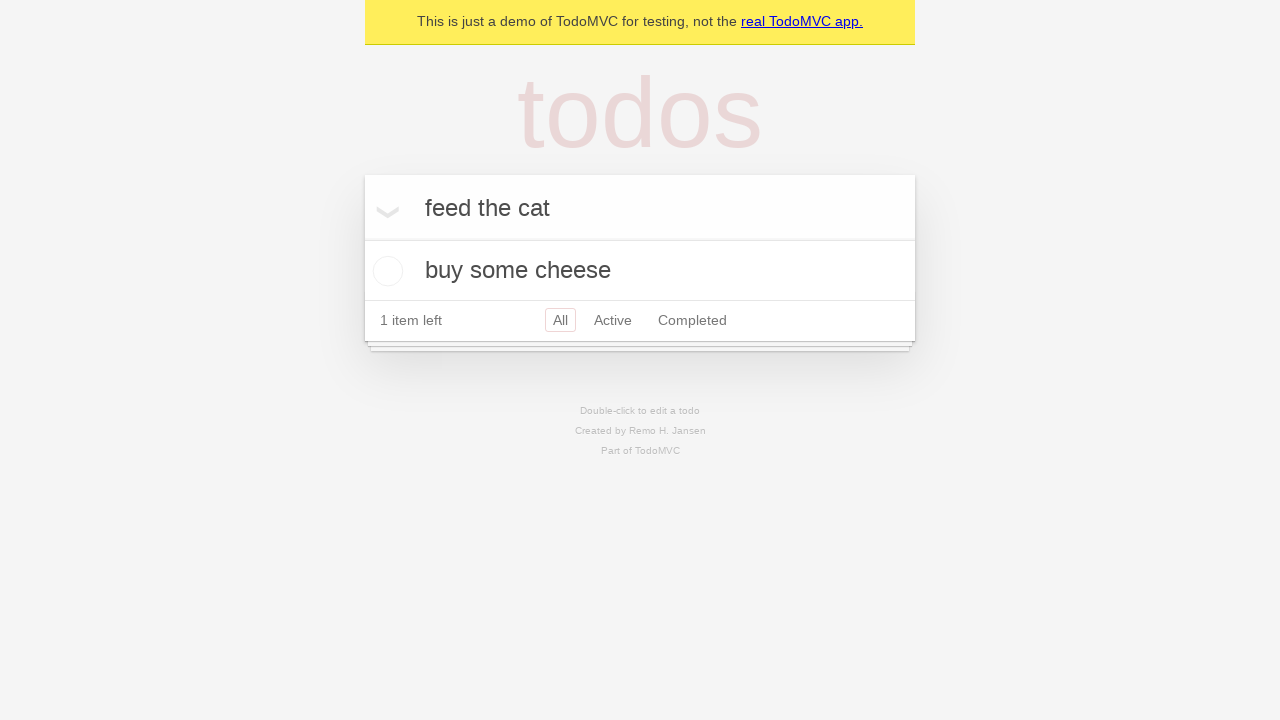

Pressed Enter to add second todo item on .new-todo
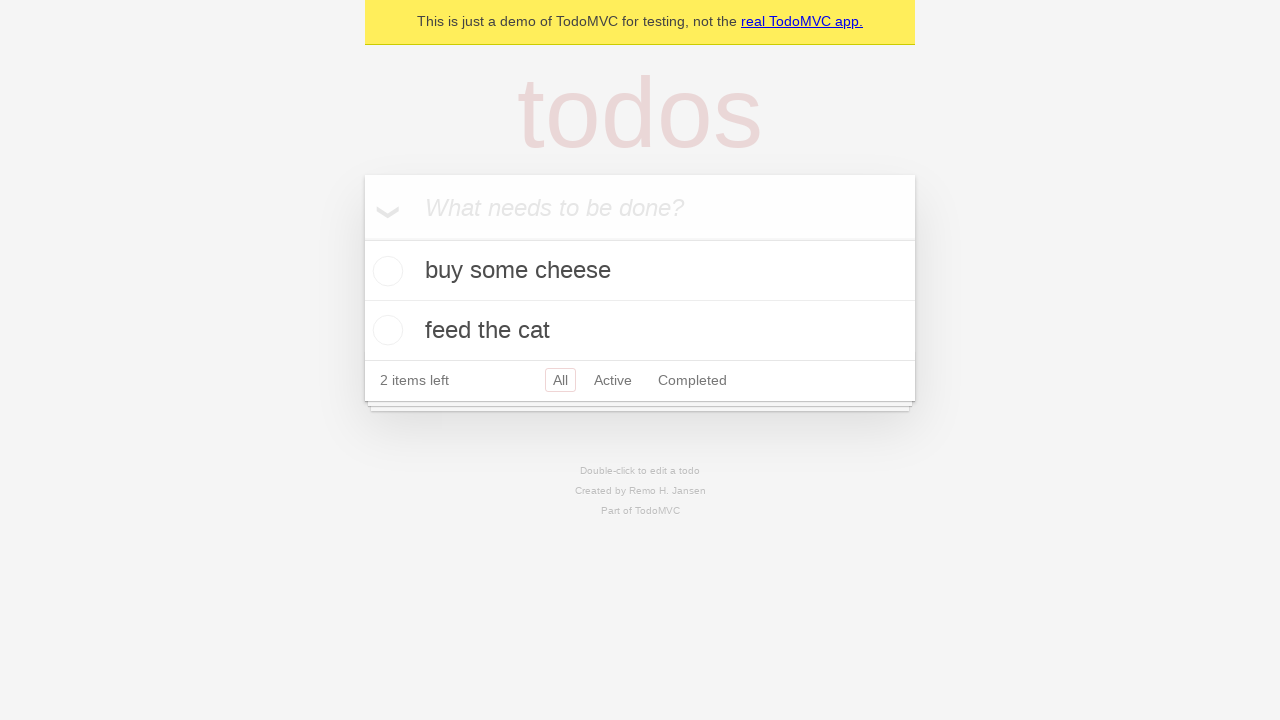

Waited for second todo item to appear in the list
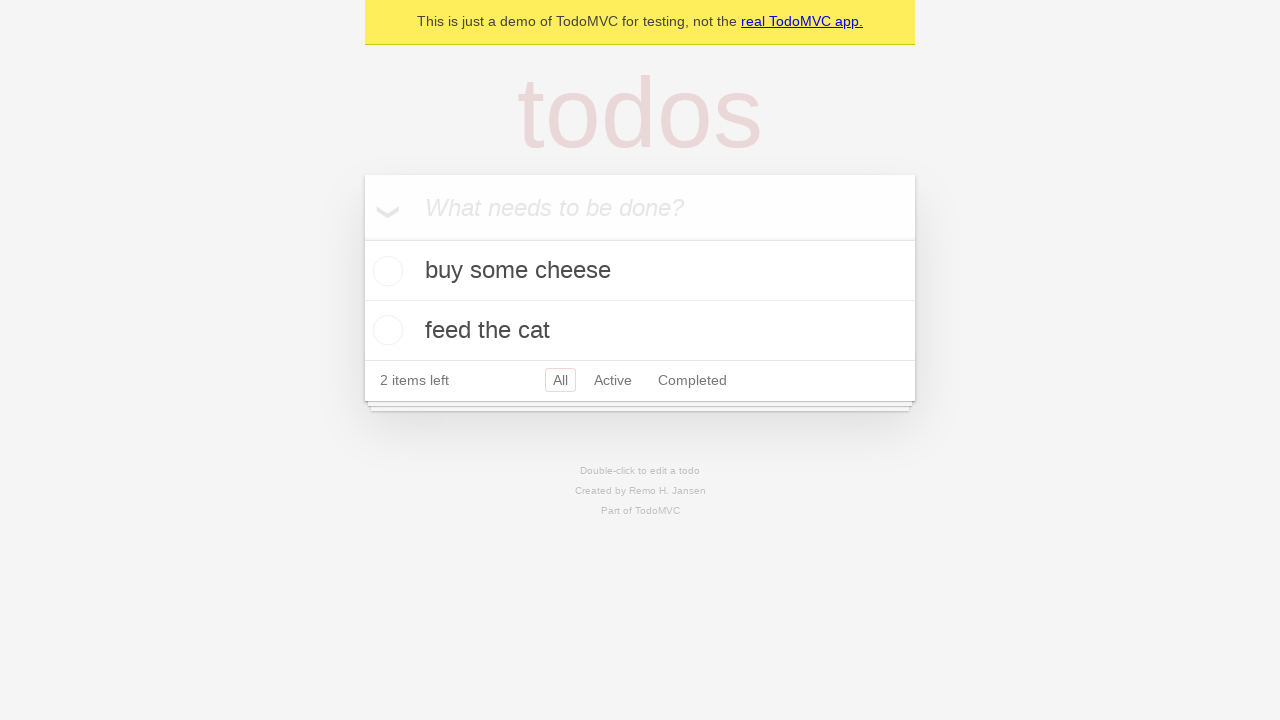

Located first todo item
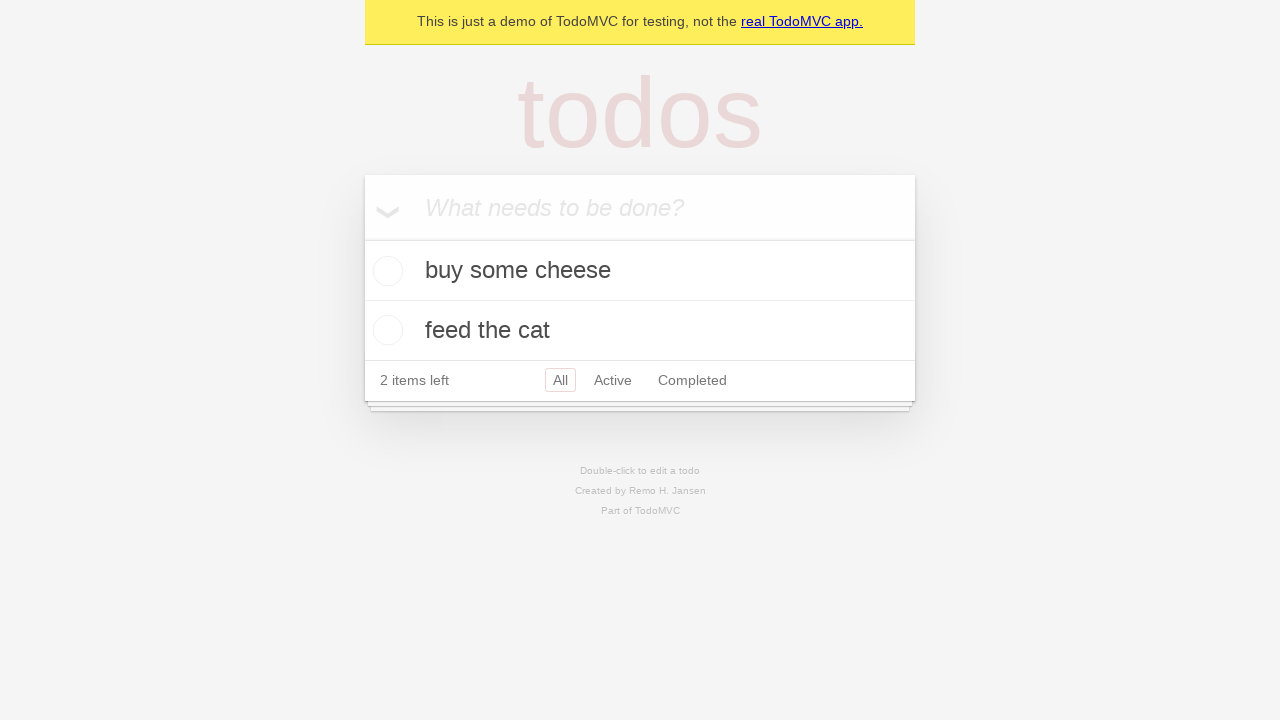

Marked first todo item as complete by checking toggle at (385, 271) on .todo-list li >> nth=0 >> .toggle
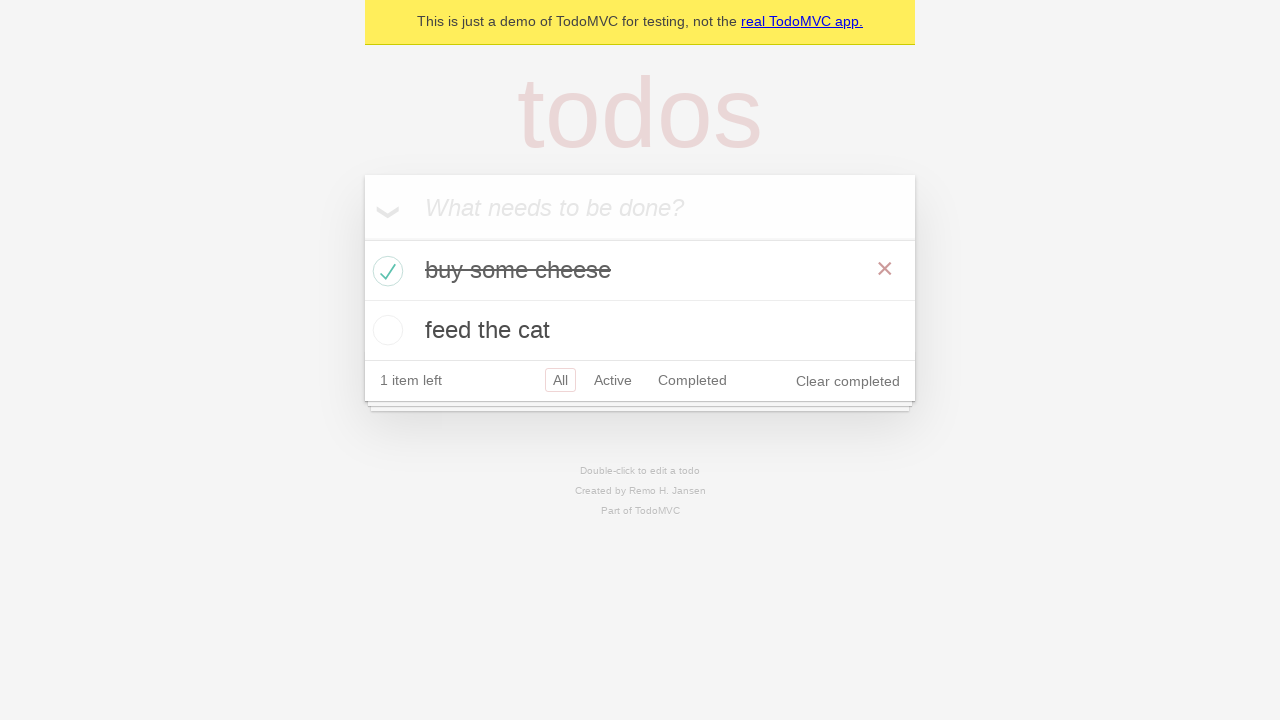

Located second todo item
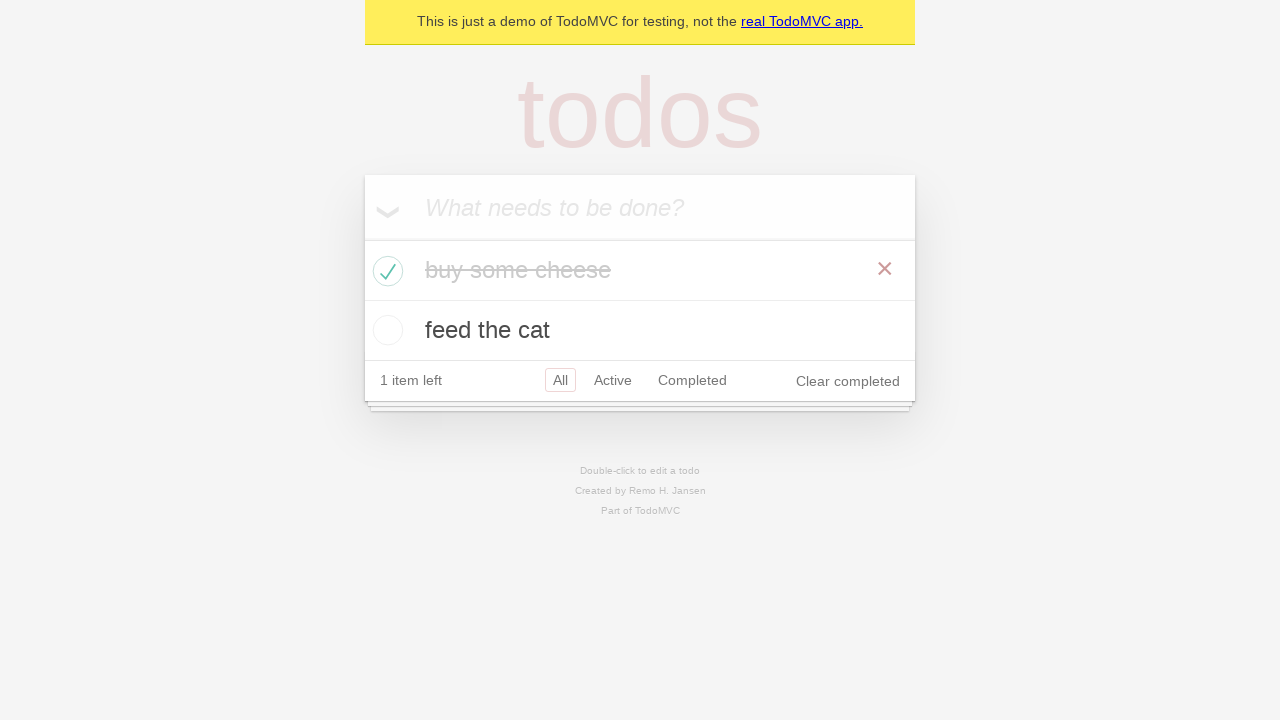

Marked second todo item as complete by checking toggle at (385, 330) on .todo-list li >> nth=1 >> .toggle
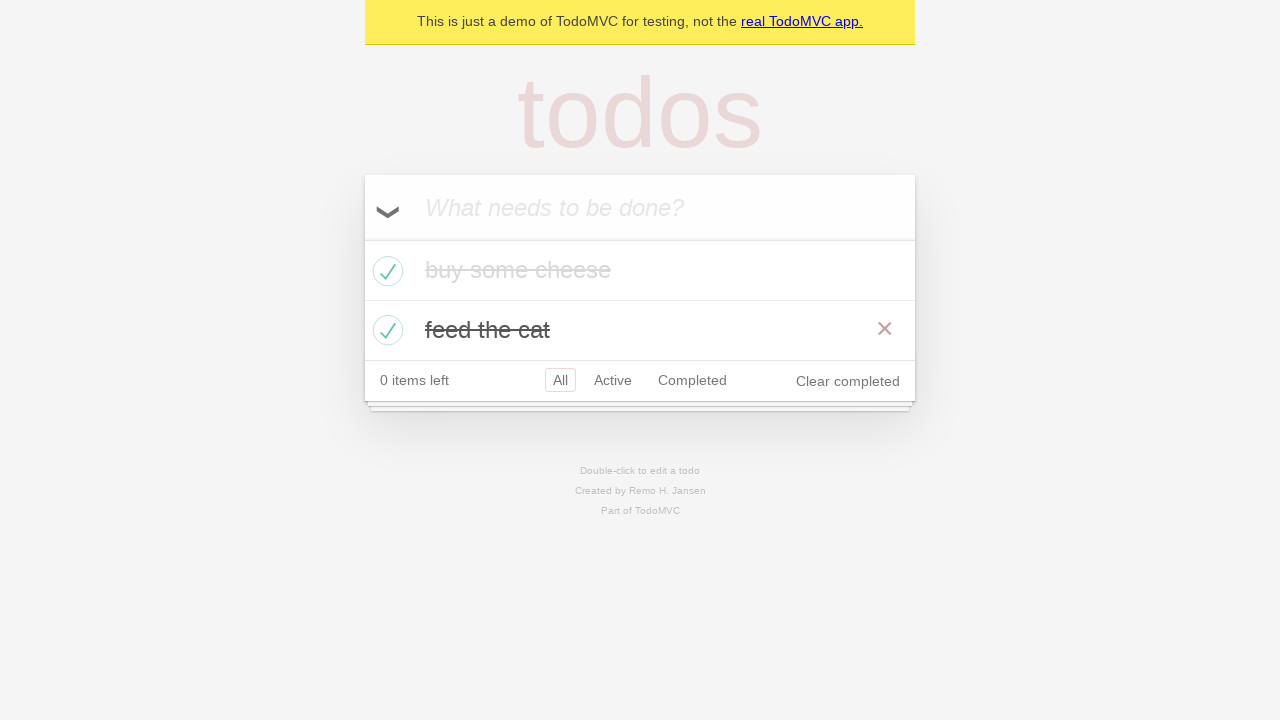

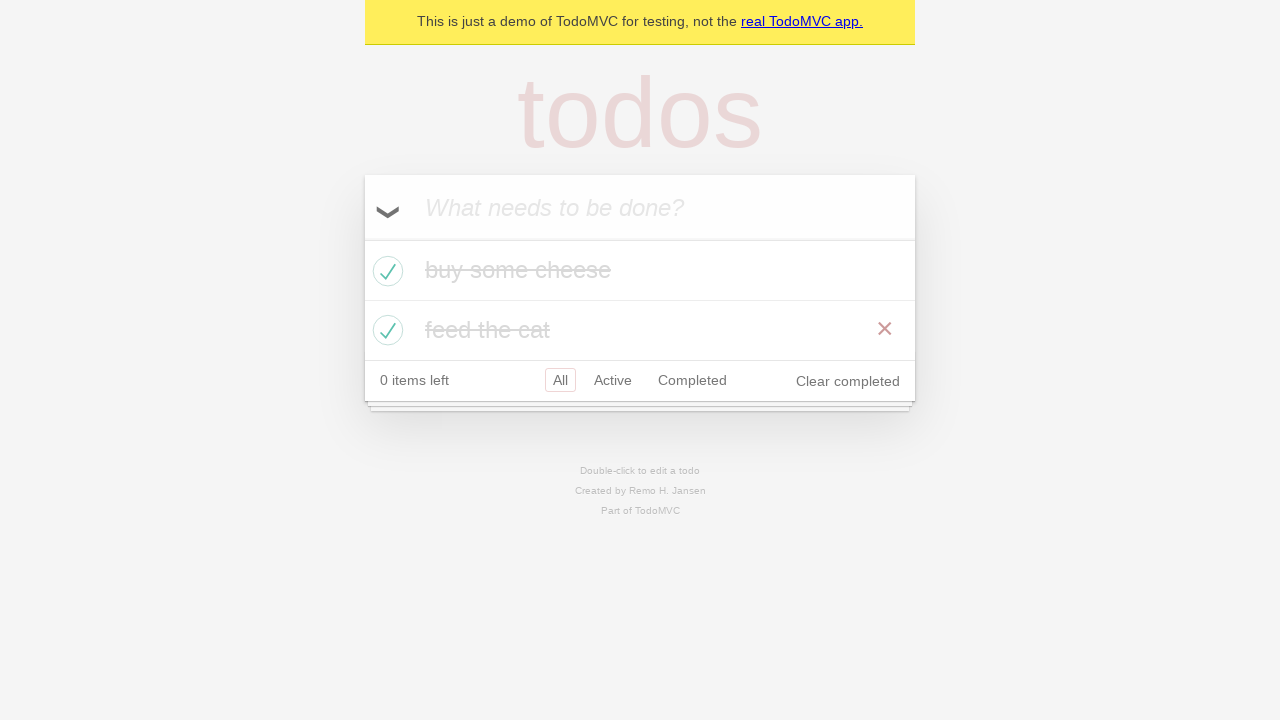